Tests different button click interactions on a demo page including double-click, right-click, and regular click actions

Starting URL: https://demoqa.com/buttons

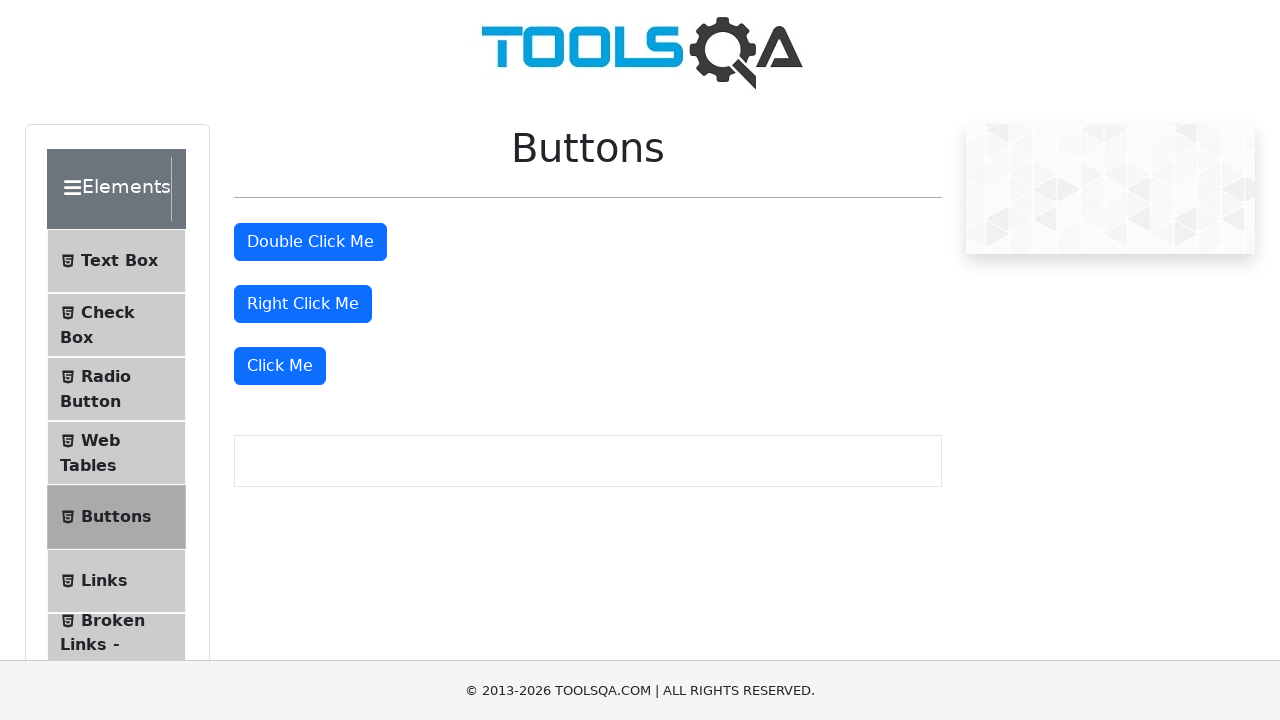

Clicked the double-click button at (310, 242) on #doubleClickBtn
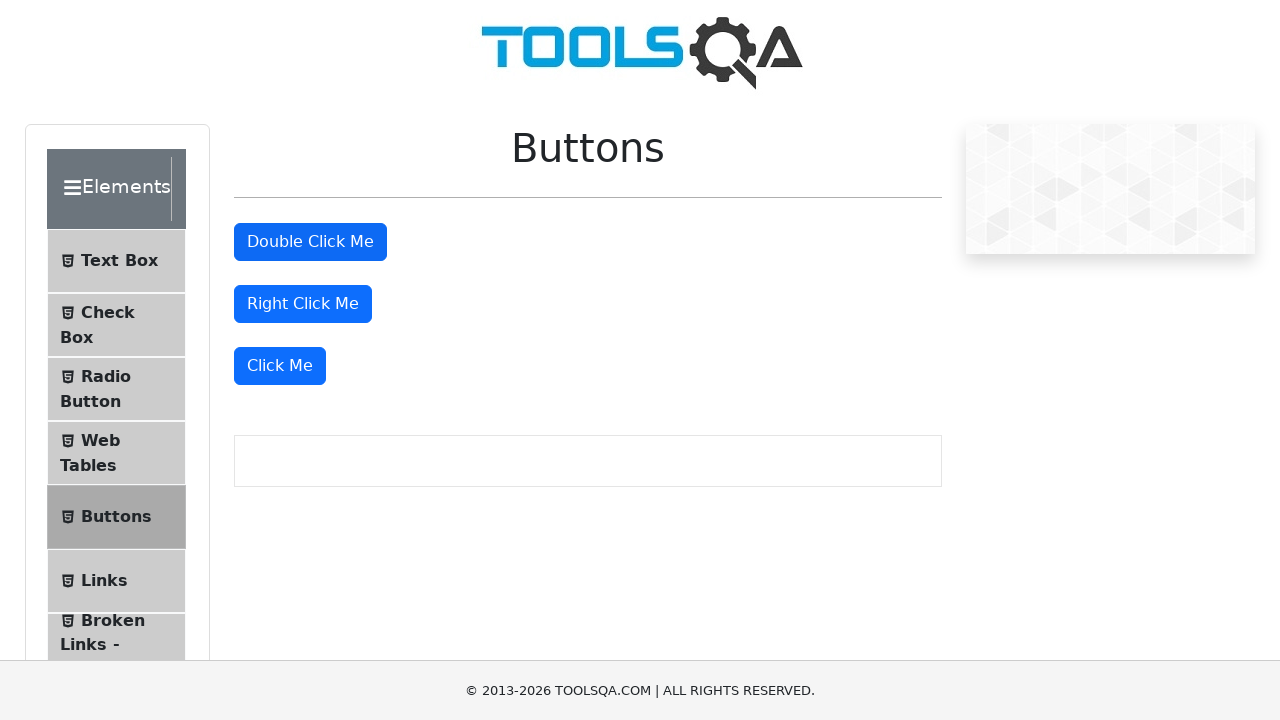

Clicked the right-click button at (303, 304) on #rightClickBtn
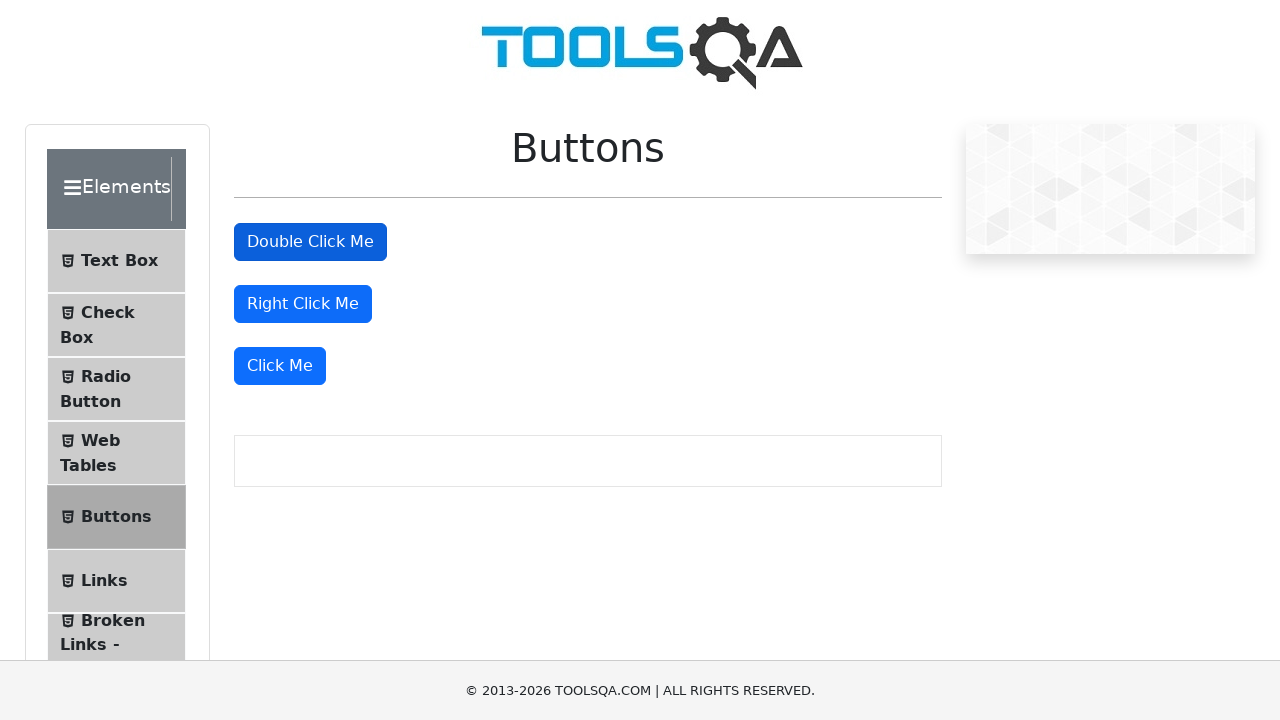

Clicked the regular 'Click Me' button at (280, 366) on xpath=//div[3]/button
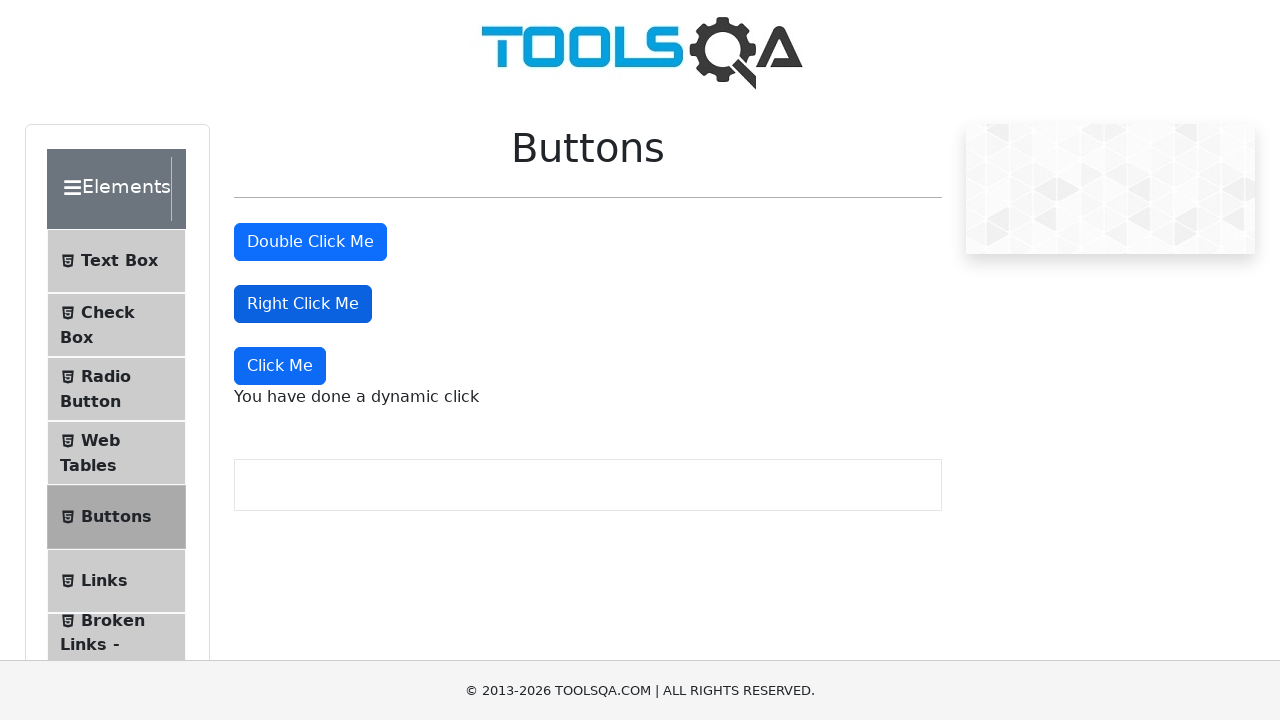

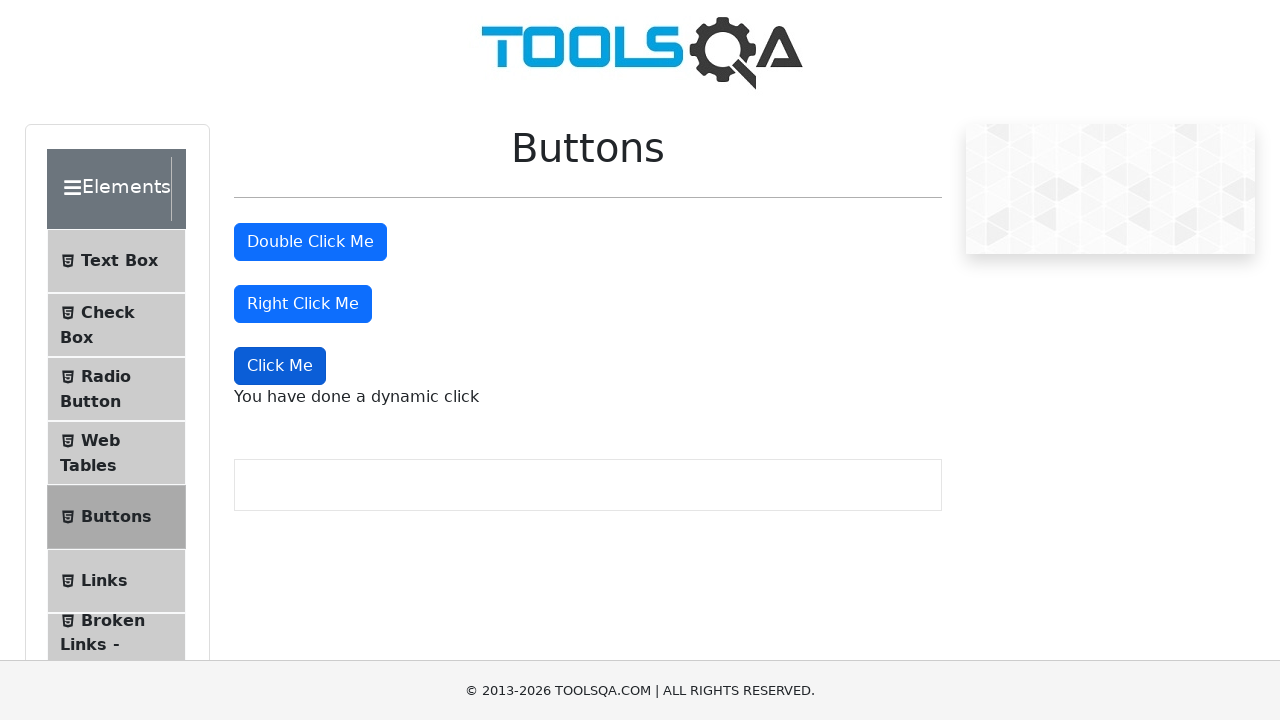